Tests dynamic controls by clicking Remove button to verify "It's gone!" message, then clicking Add button to verify "It's back!" message

Starting URL: https://the-internet.herokuapp.com/dynamic_controls

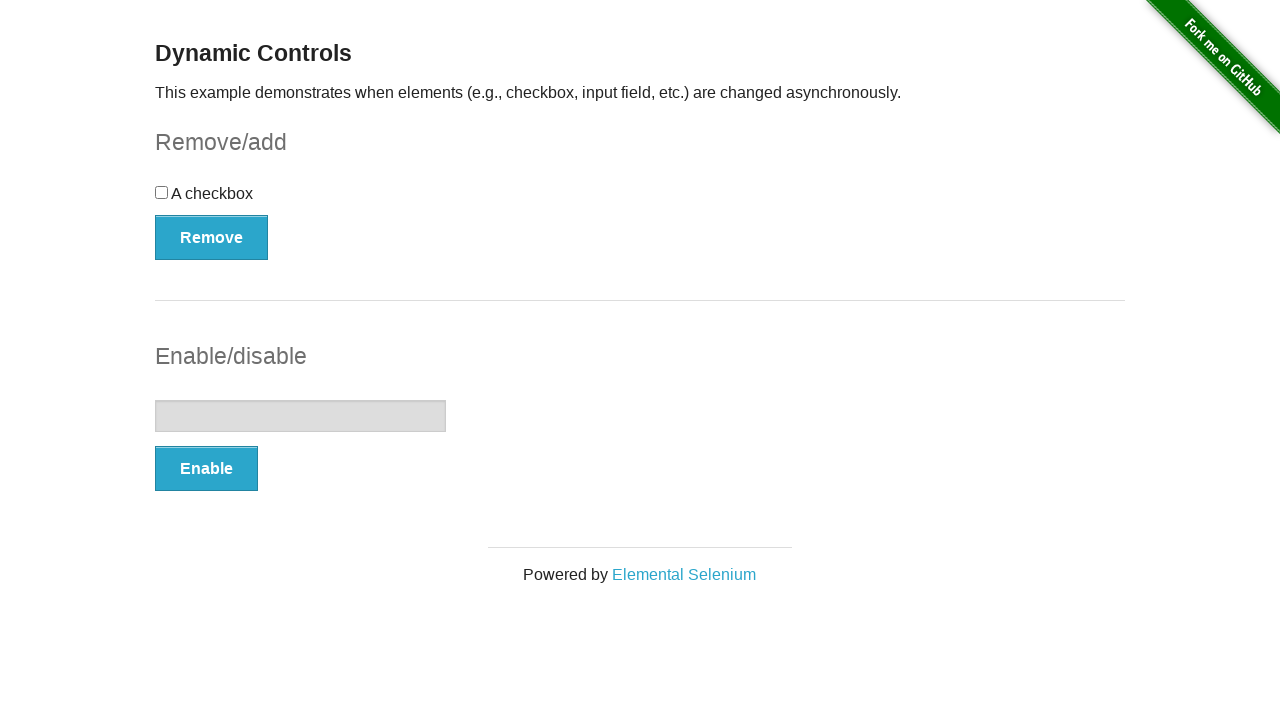

Navigated to dynamic controls page
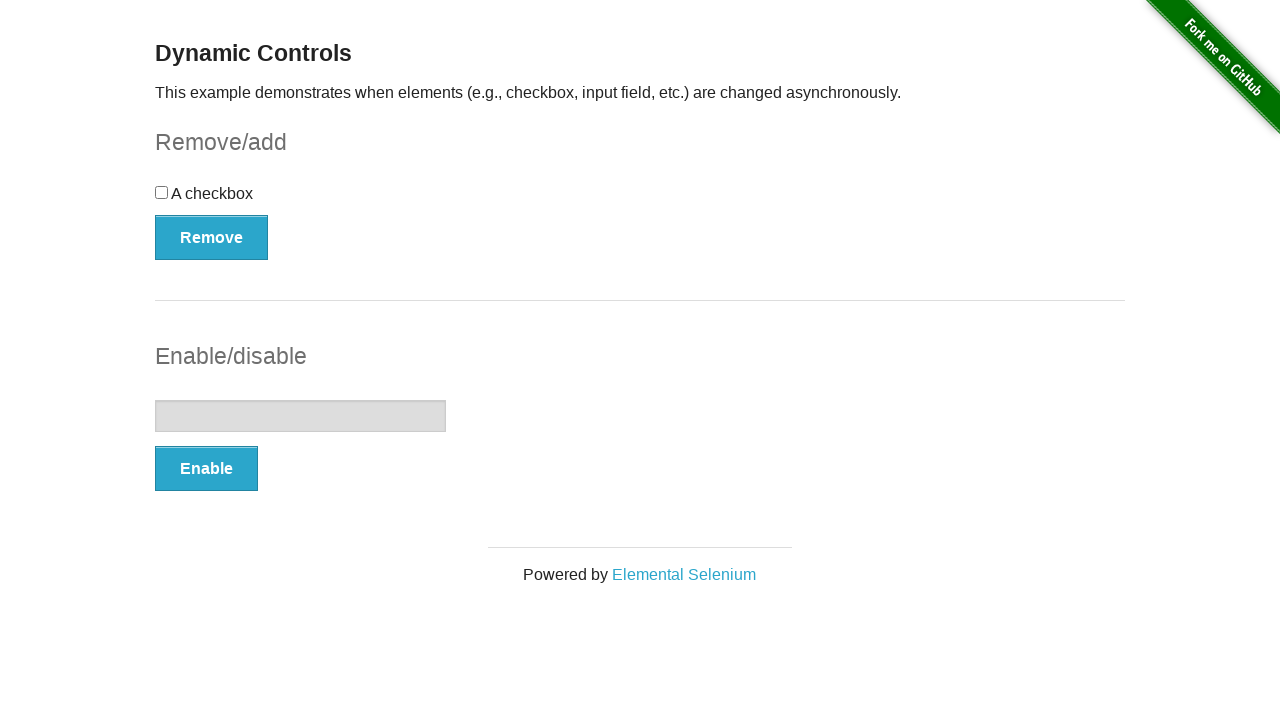

Clicked Remove button at (212, 237) on button:has-text('Remove')
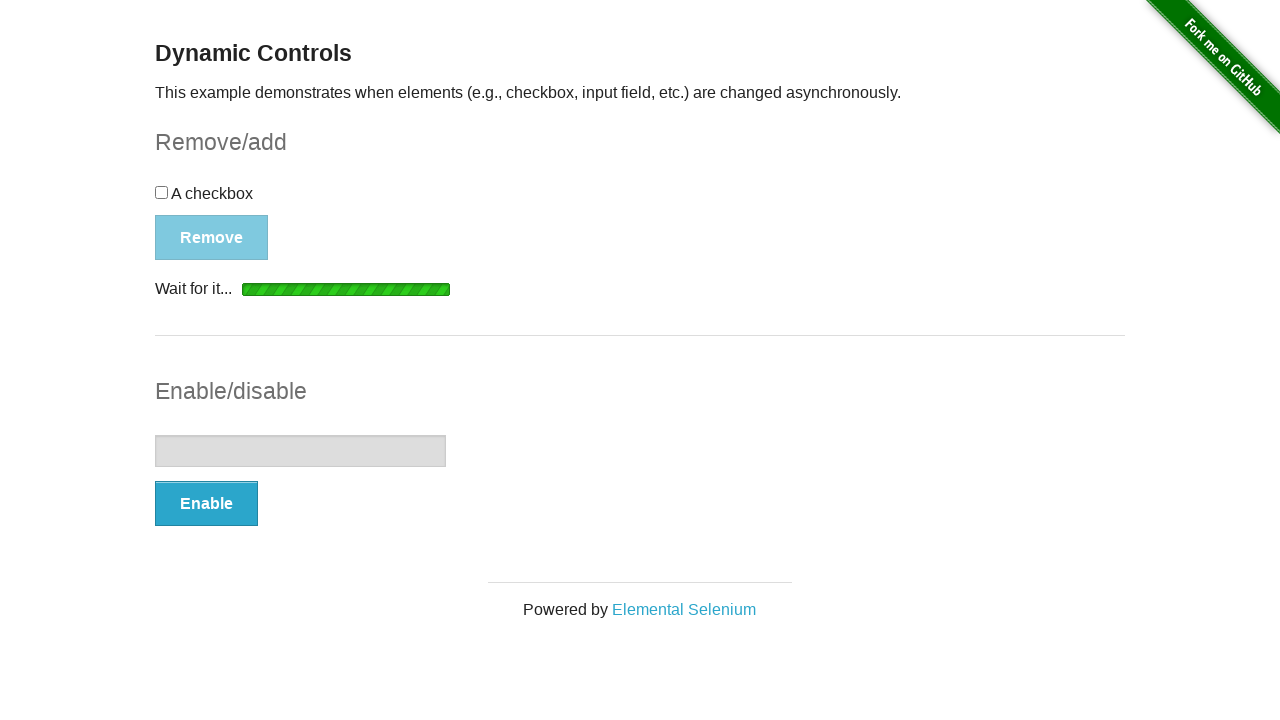

Verified 'It's gone!' message is displayed
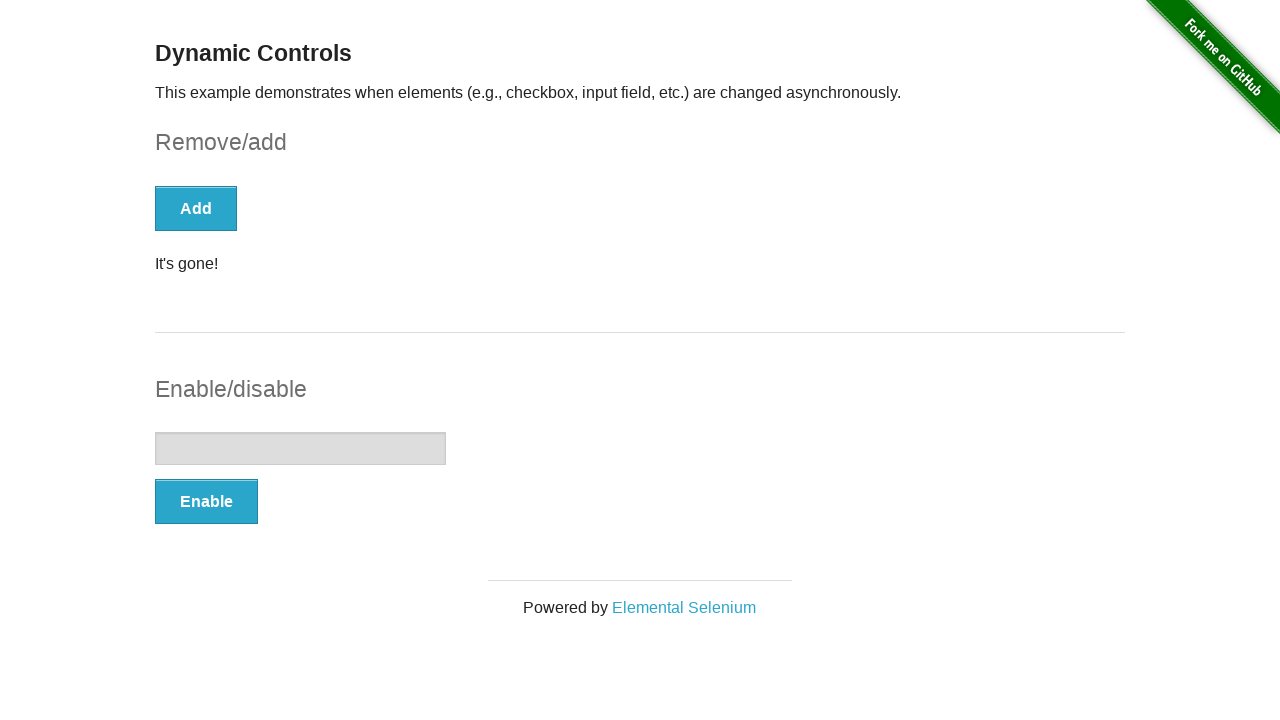

Clicked Add button at (196, 208) on button:has-text('Add')
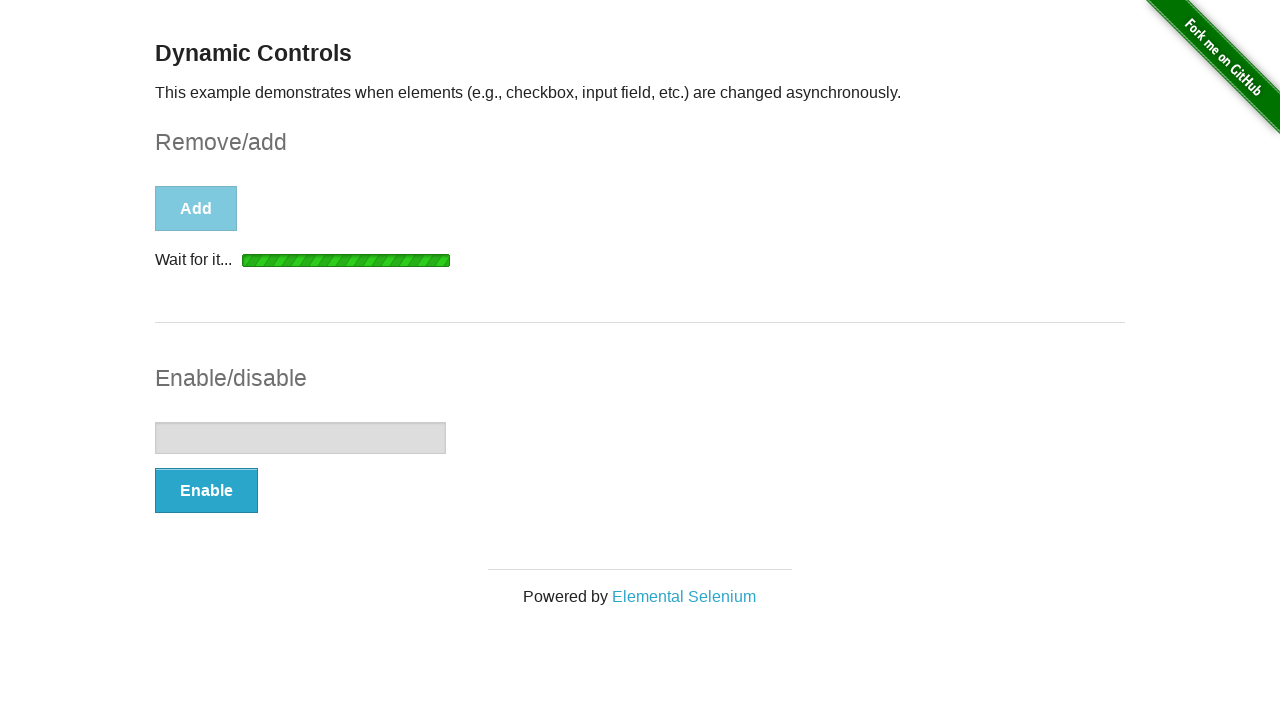

Verified 'It's back!' message is displayed
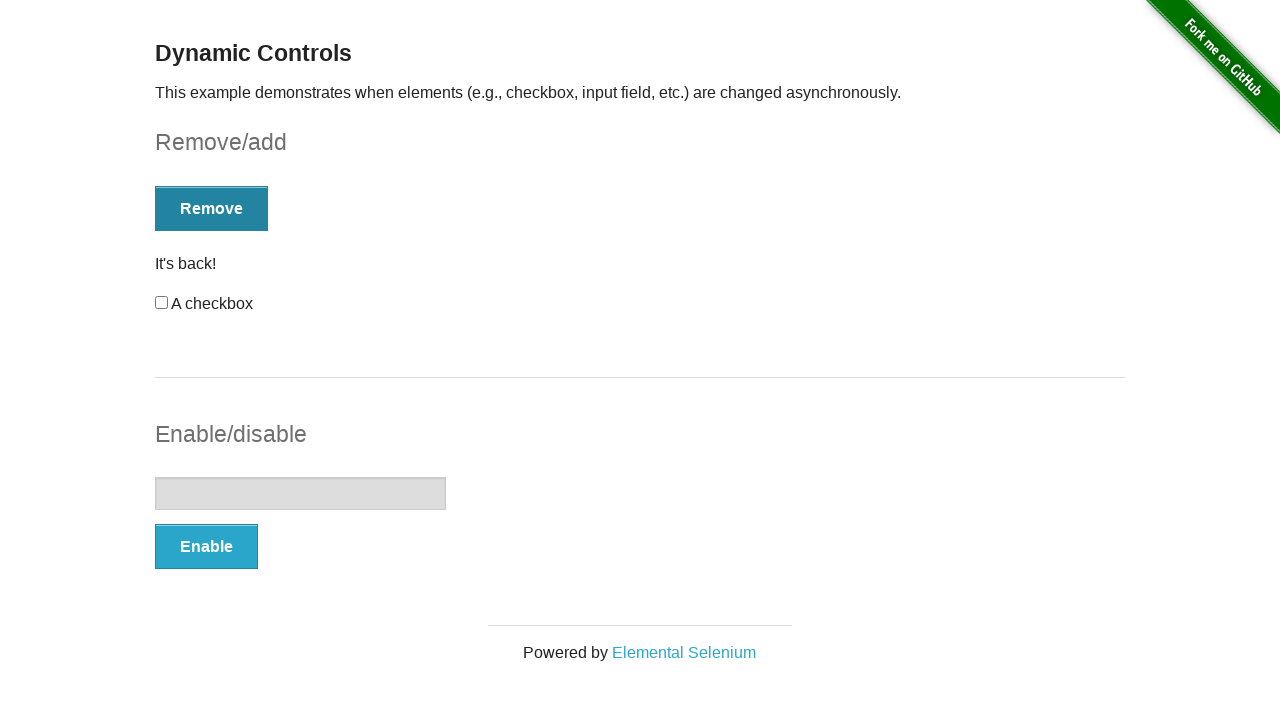

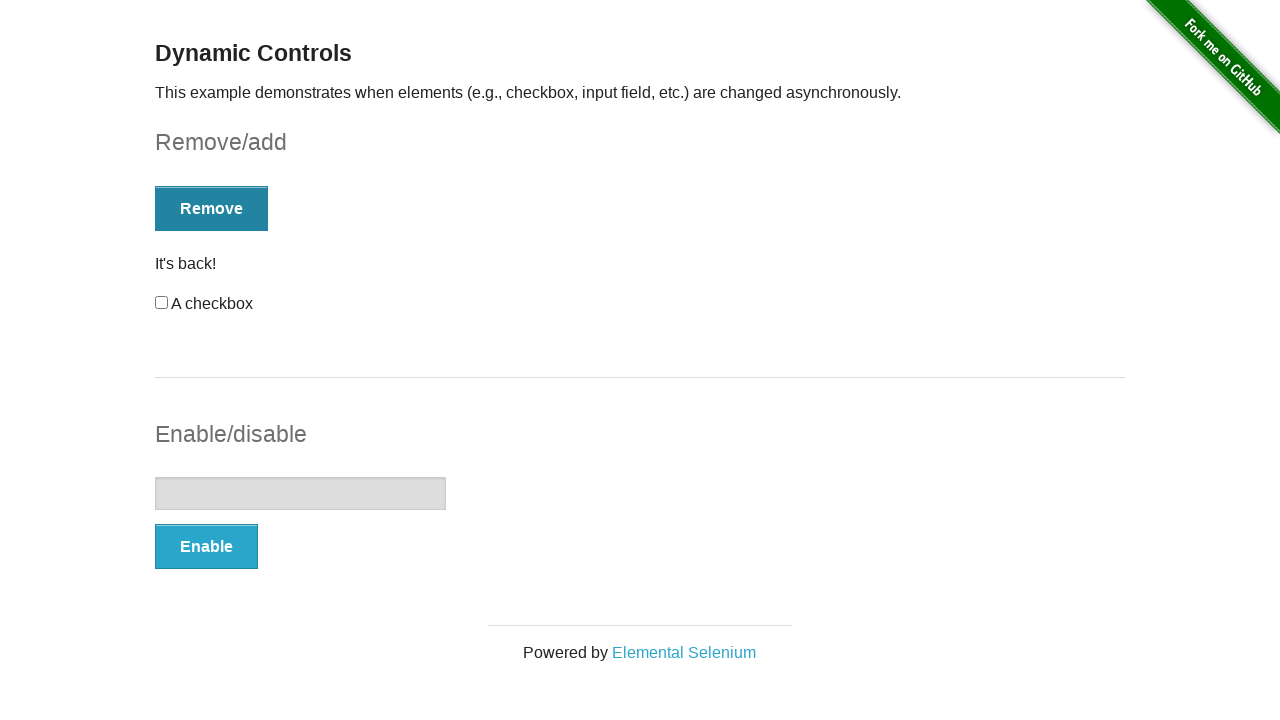